Tests that clicking on a project in the ecosystem section navigates to the project detail page.

Starting URL: https://nearcatalog.org

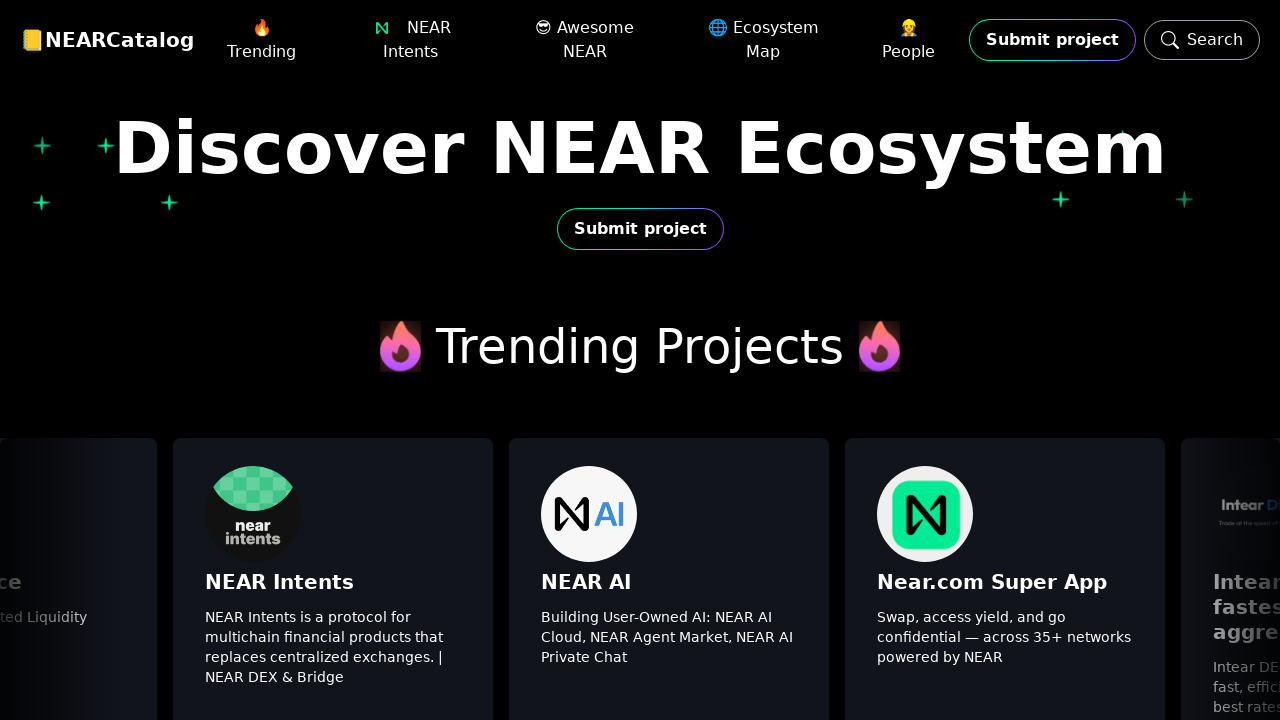

Ecosystem projects section became visible
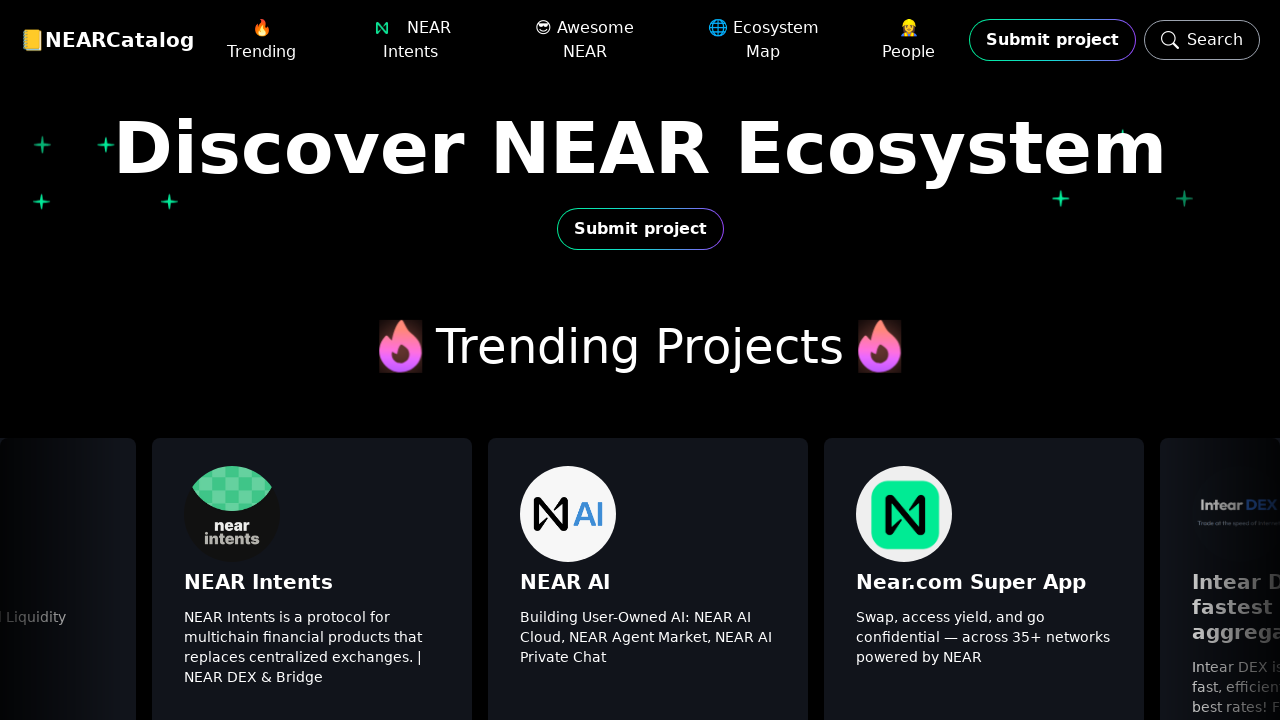

First project link in ecosystem section became visible
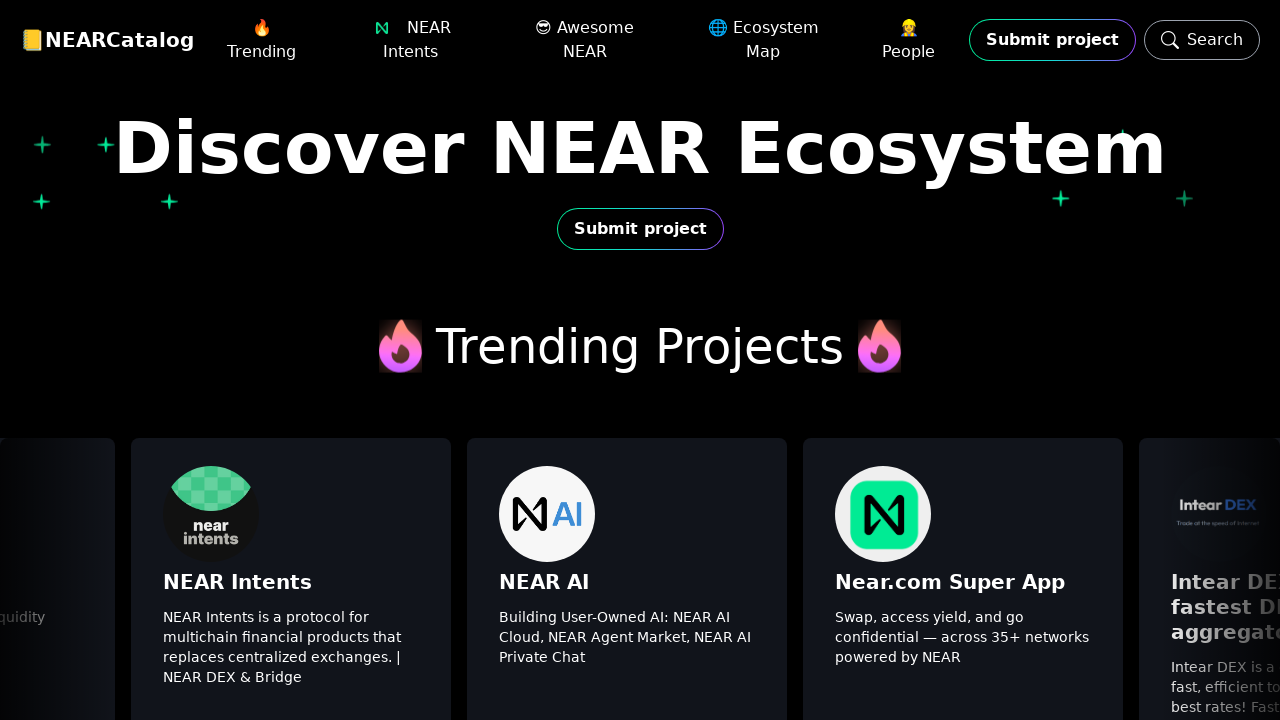

Project heading (h3) became visible
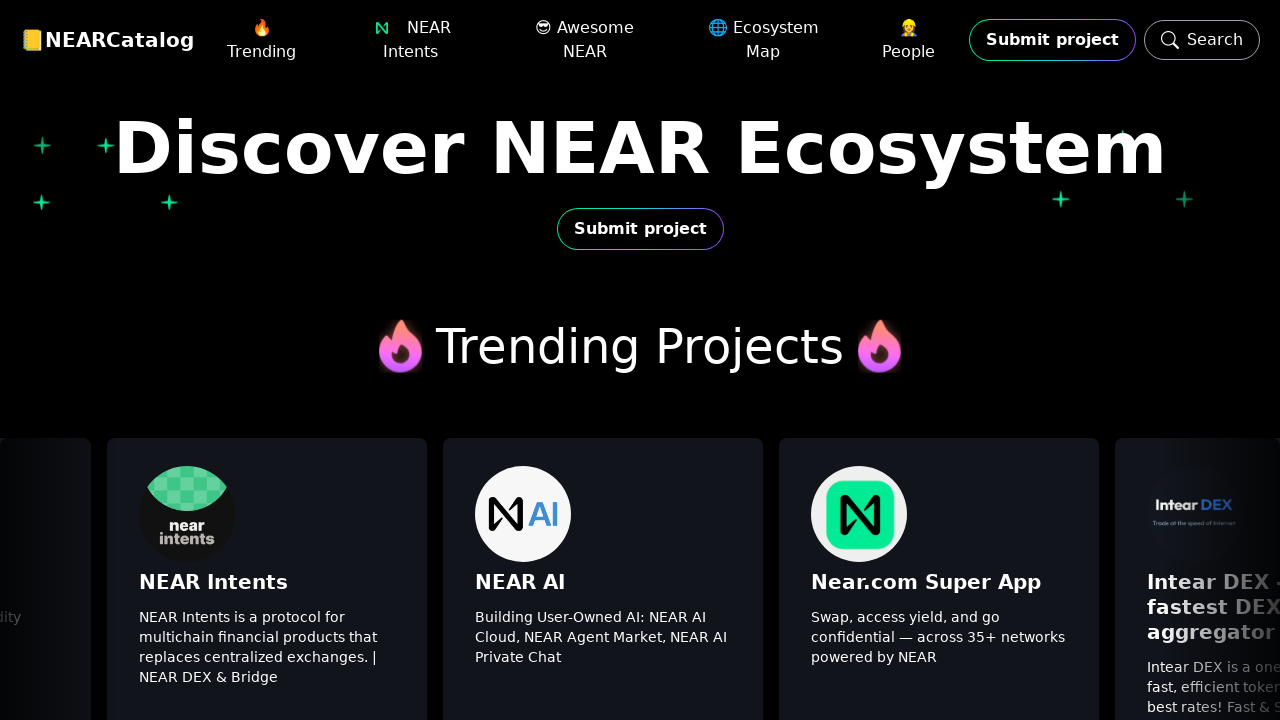

Clicked on first project in ecosystem section at (160, 508) on .no-scrollbar >> nth=0 >> internal:role=link >> nth=0
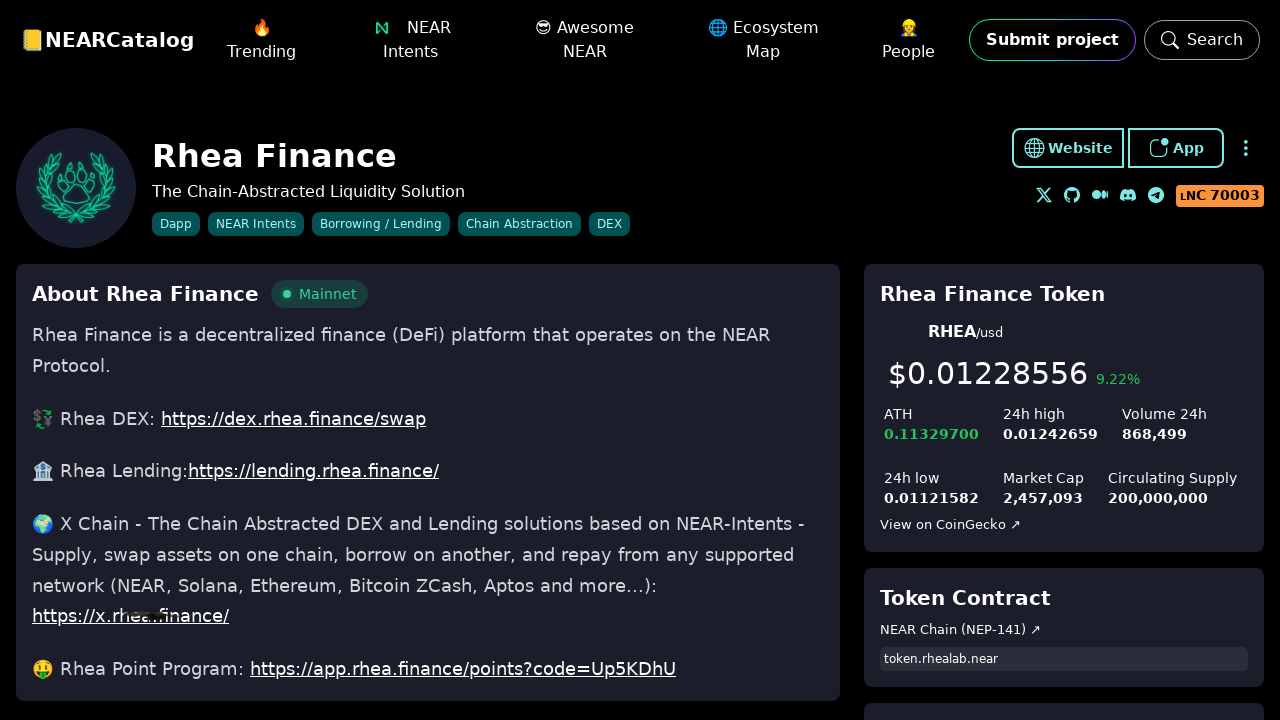

Project detail page loaded with h2 heading visible
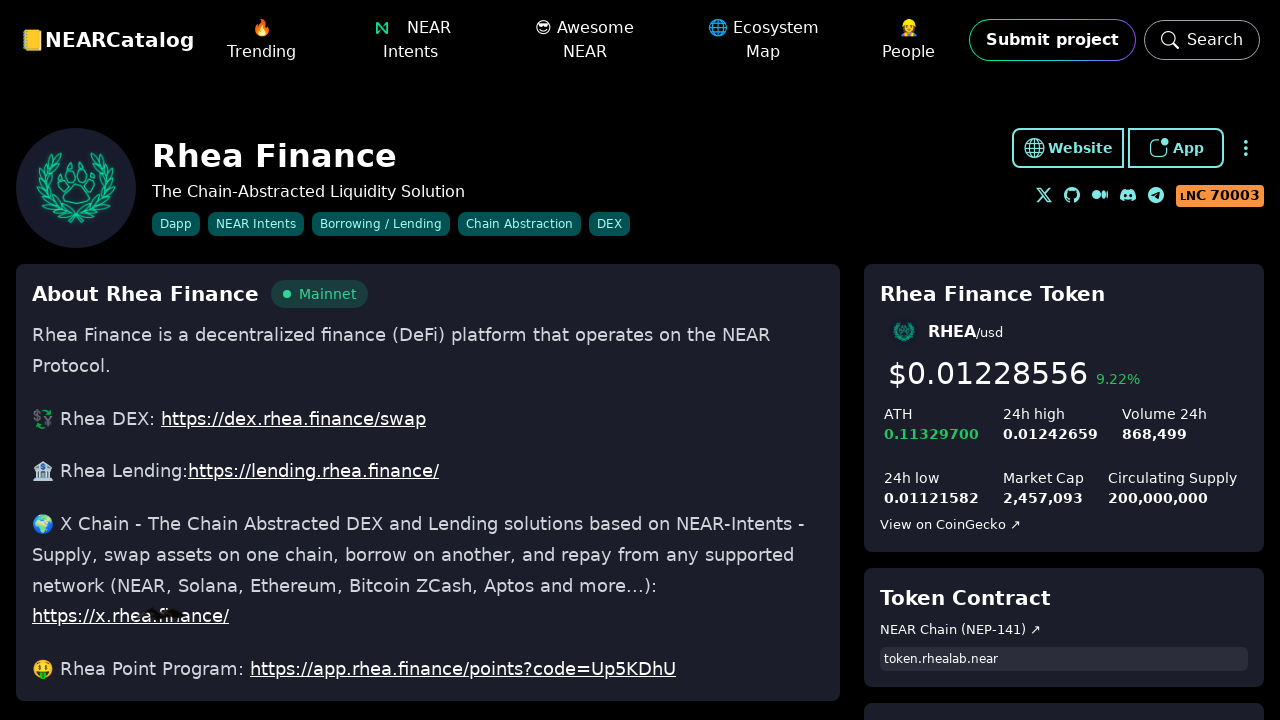

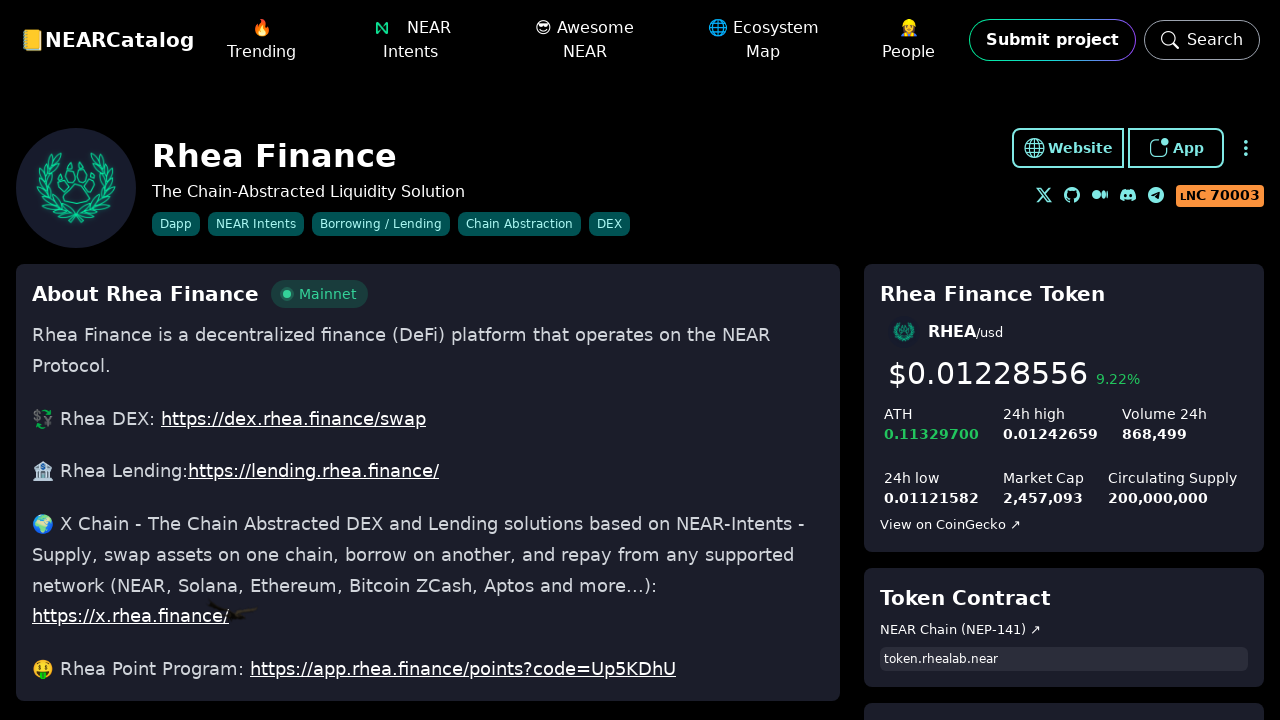